Tests clicking the JS Prompt button, entering text in the prompt, dismissing it, and verifying 'null' appears in the result (text is discarded).

Starting URL: https://the-internet.herokuapp.com/javascript_alerts

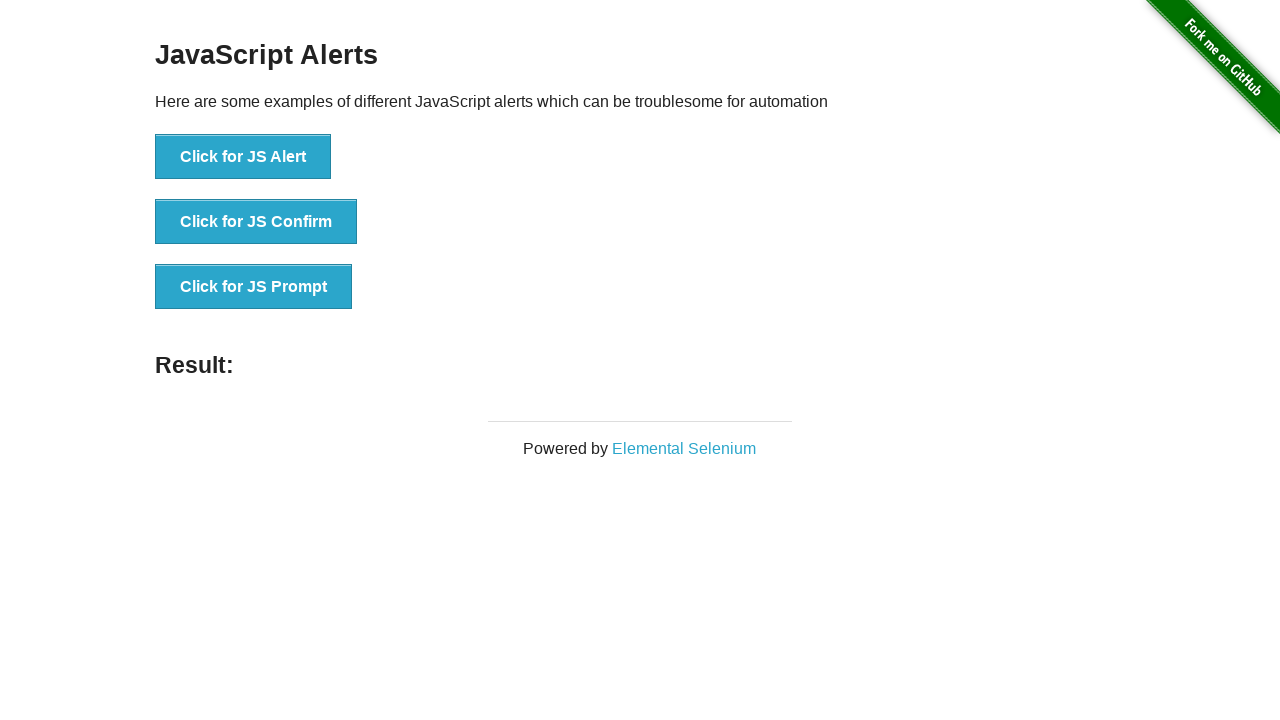

Set up dialog handler to dismiss prompts
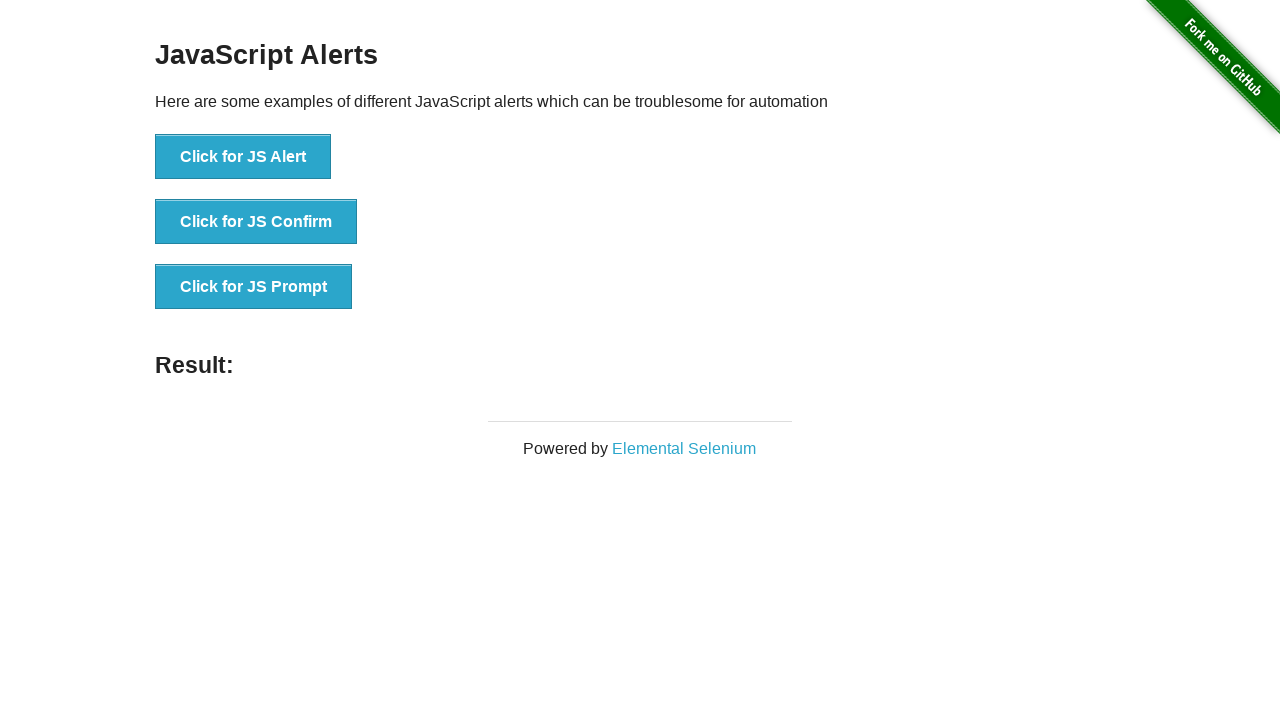

Clicked the JS Prompt button at (254, 287) on xpath=//*[text()='Click for JS Prompt']
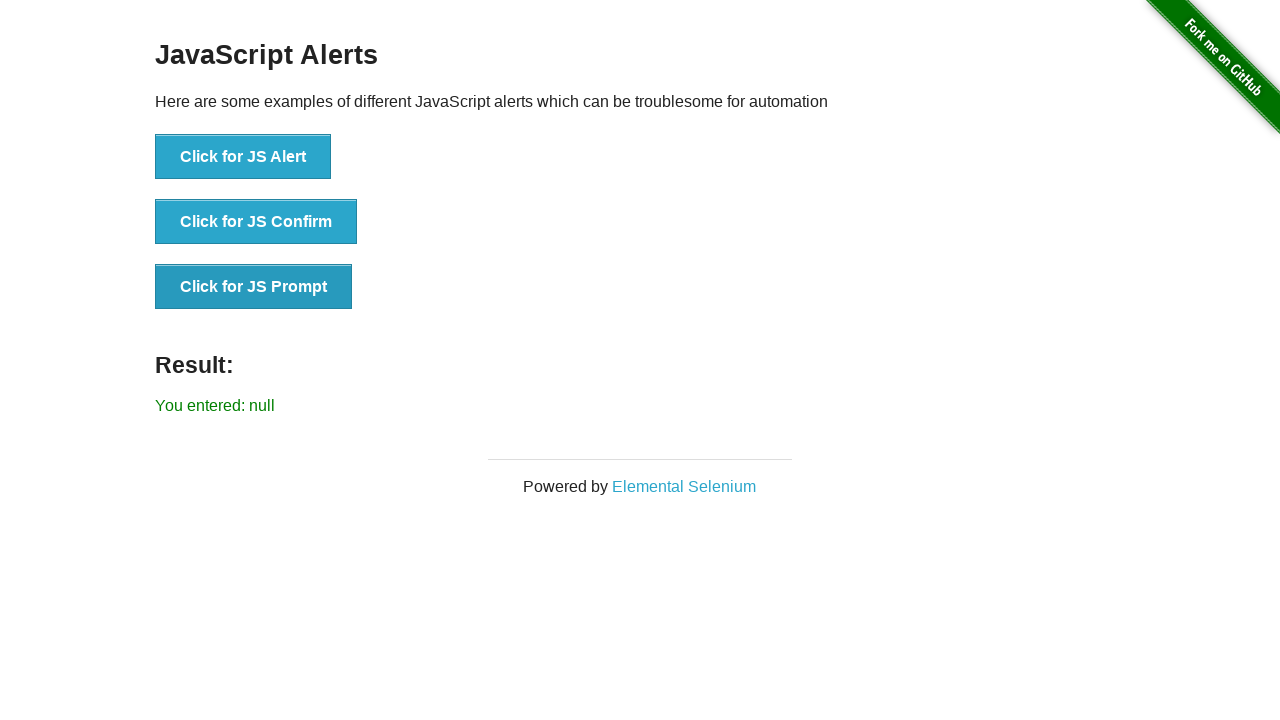

Result message appeared after dismissing prompt
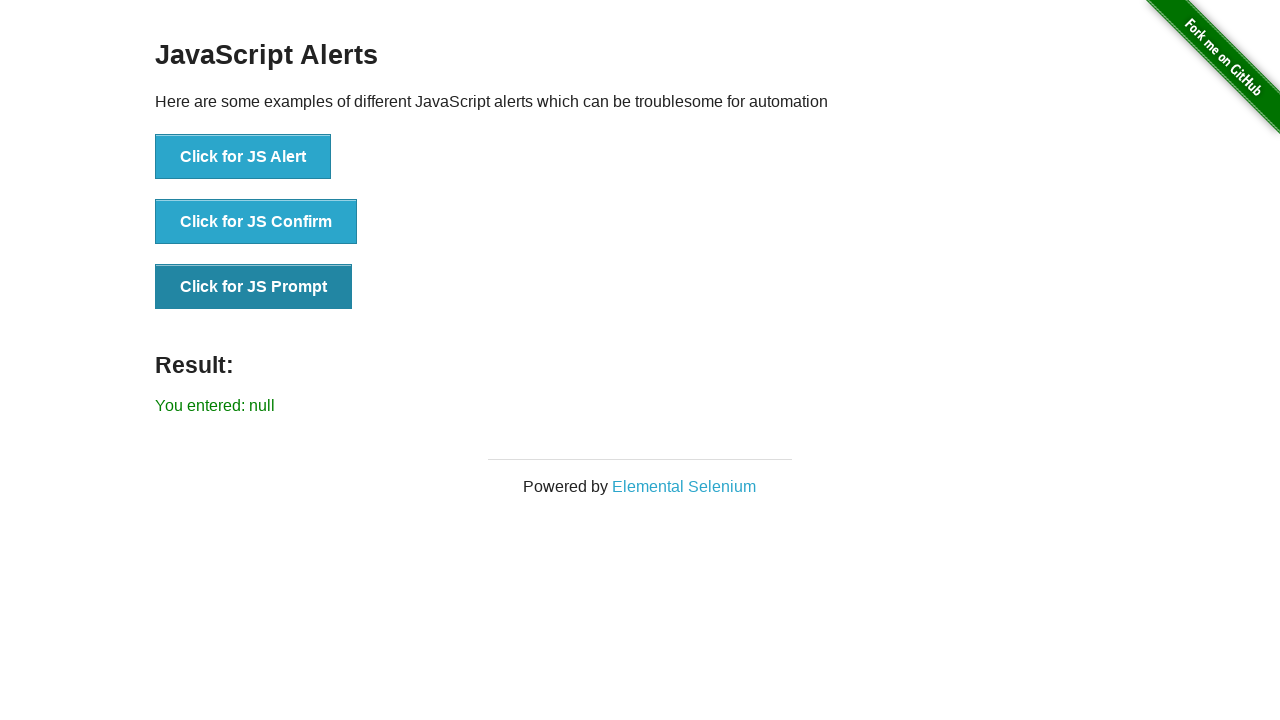

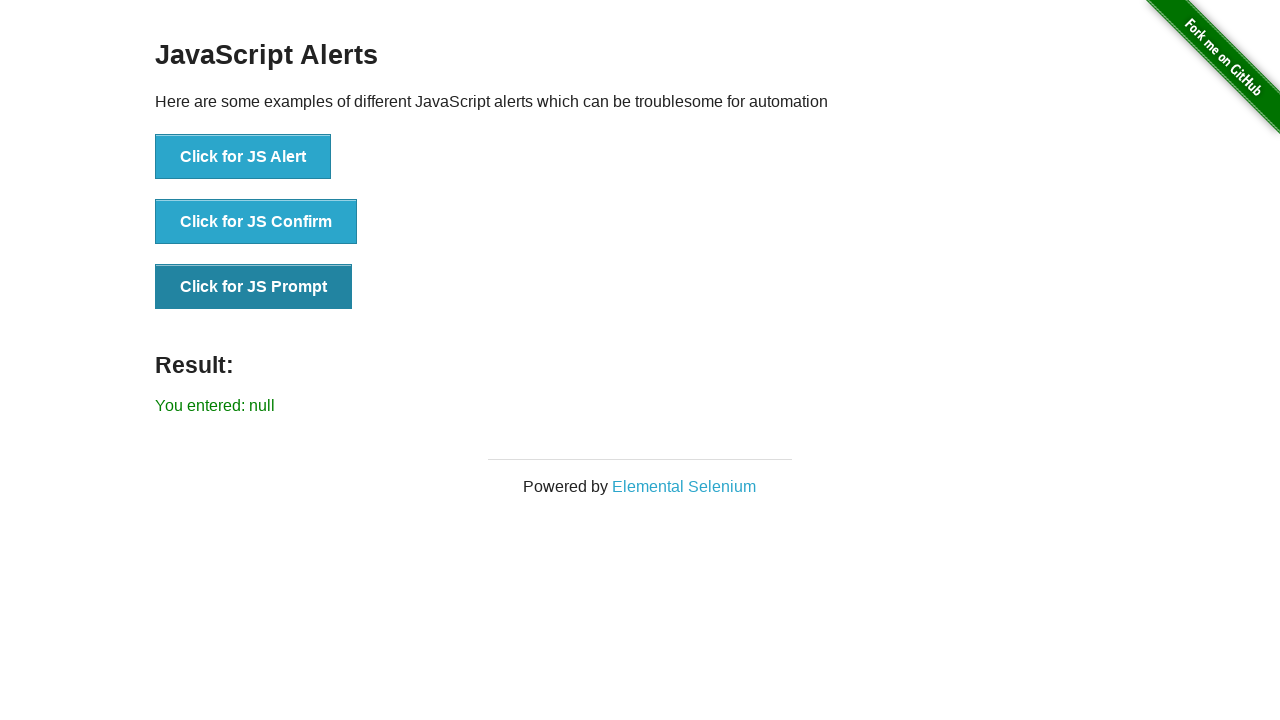